Tests that the login form displays an error message when attempting to log in without entering any credentials

Starting URL: https://www.saucedemo.com

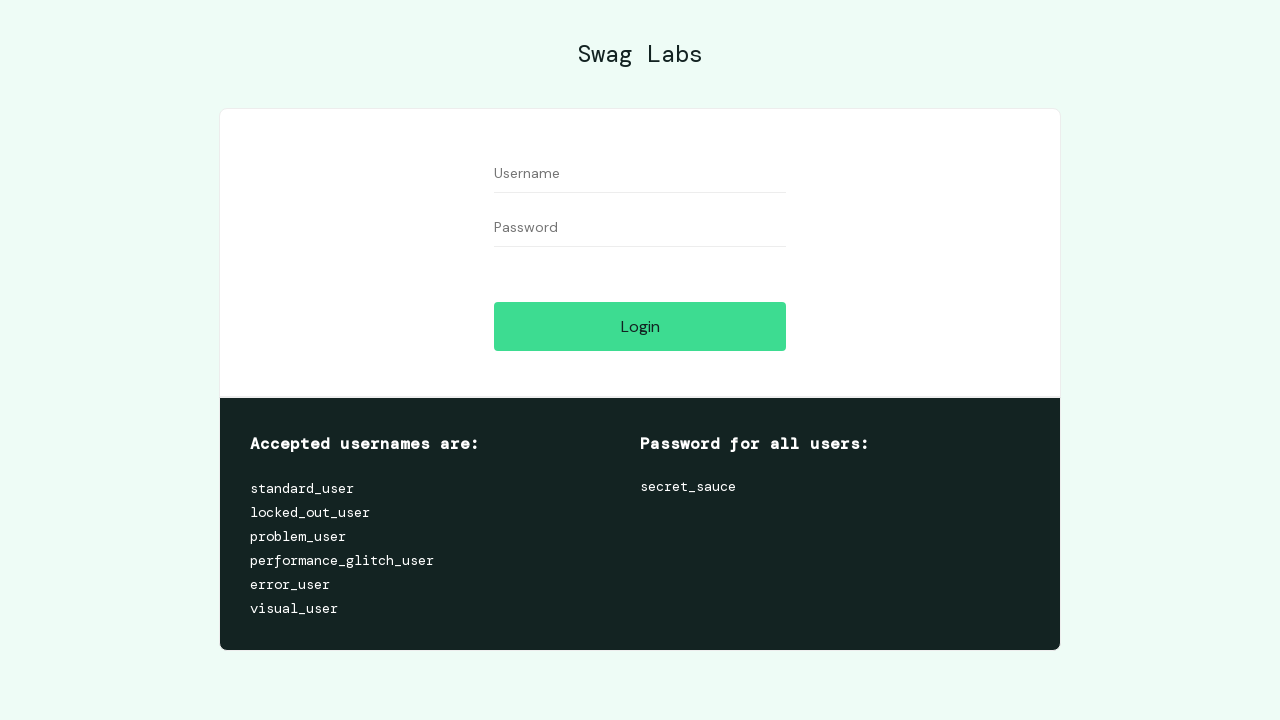

Clicked login button without entering any credentials at (640, 326) on #login-button
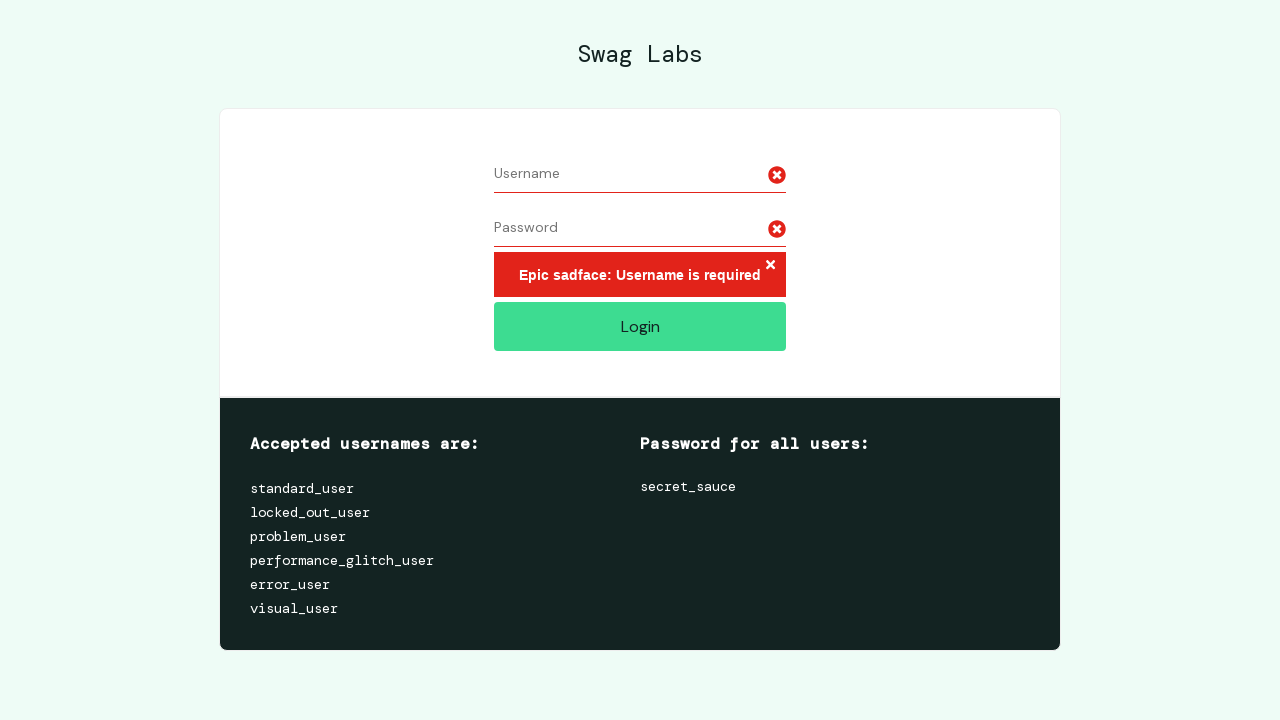

Error message 'Epic sadface: Username is required' is displayed
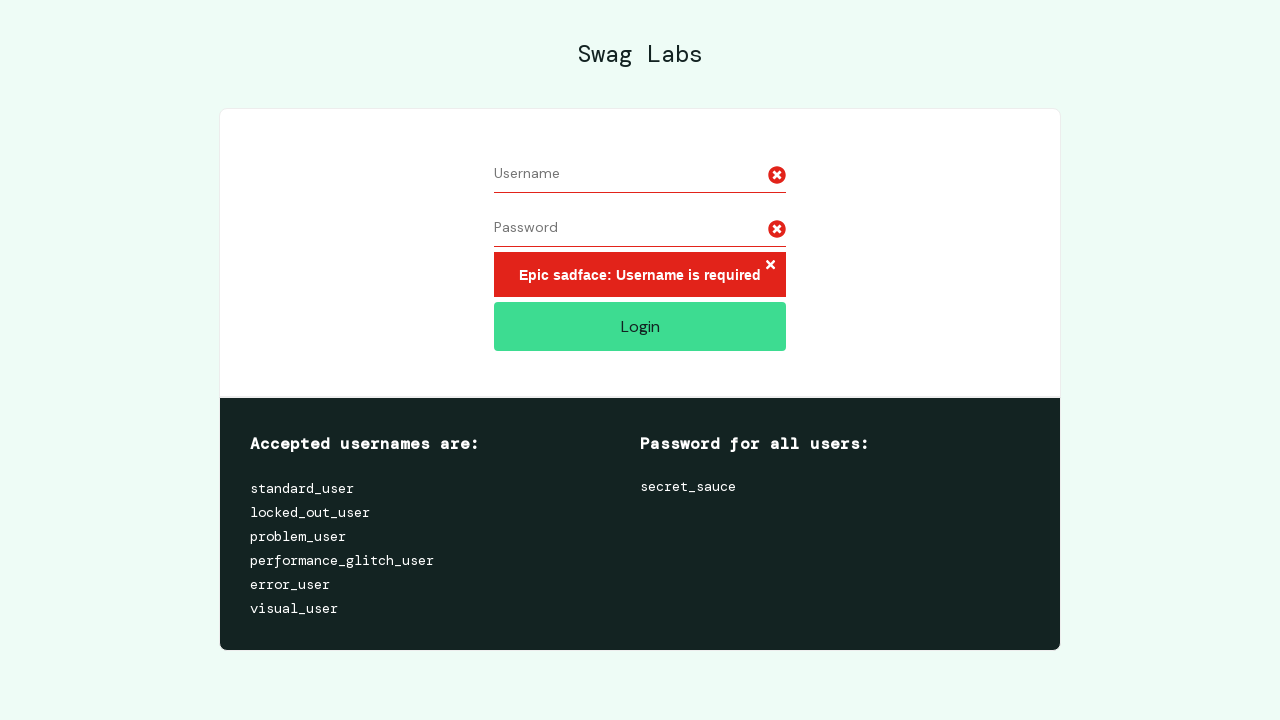

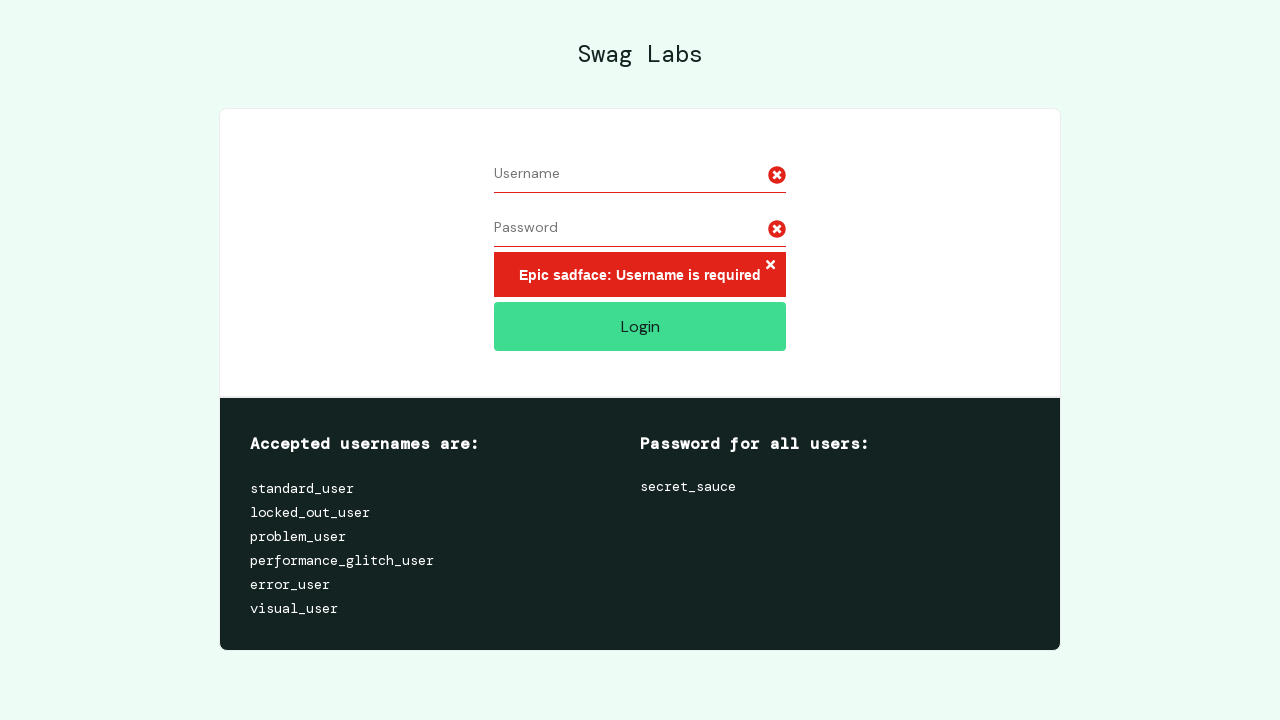